Launches browser and navigates to the AJIO e-commerce website homepage to verify the page loads successfully.

Starting URL: https://www.ajio.com/

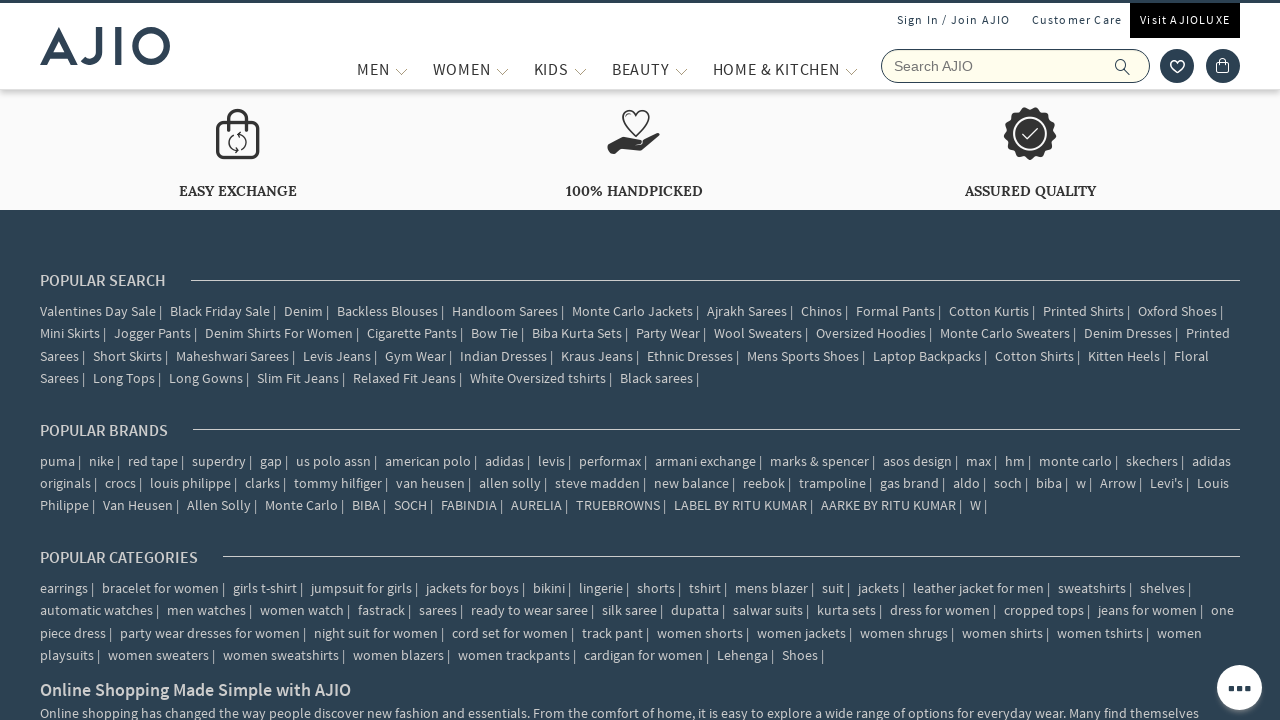

Waited for page DOM content to load
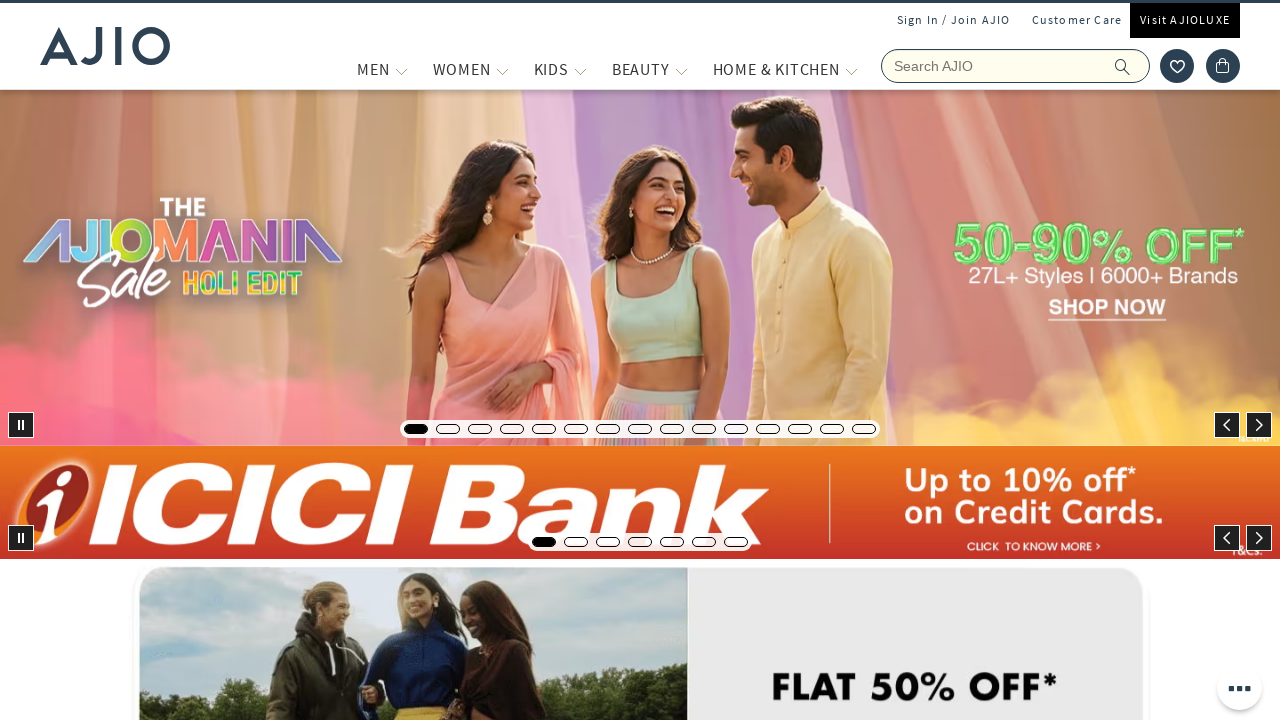

Verified body element is present on AJIO homepage
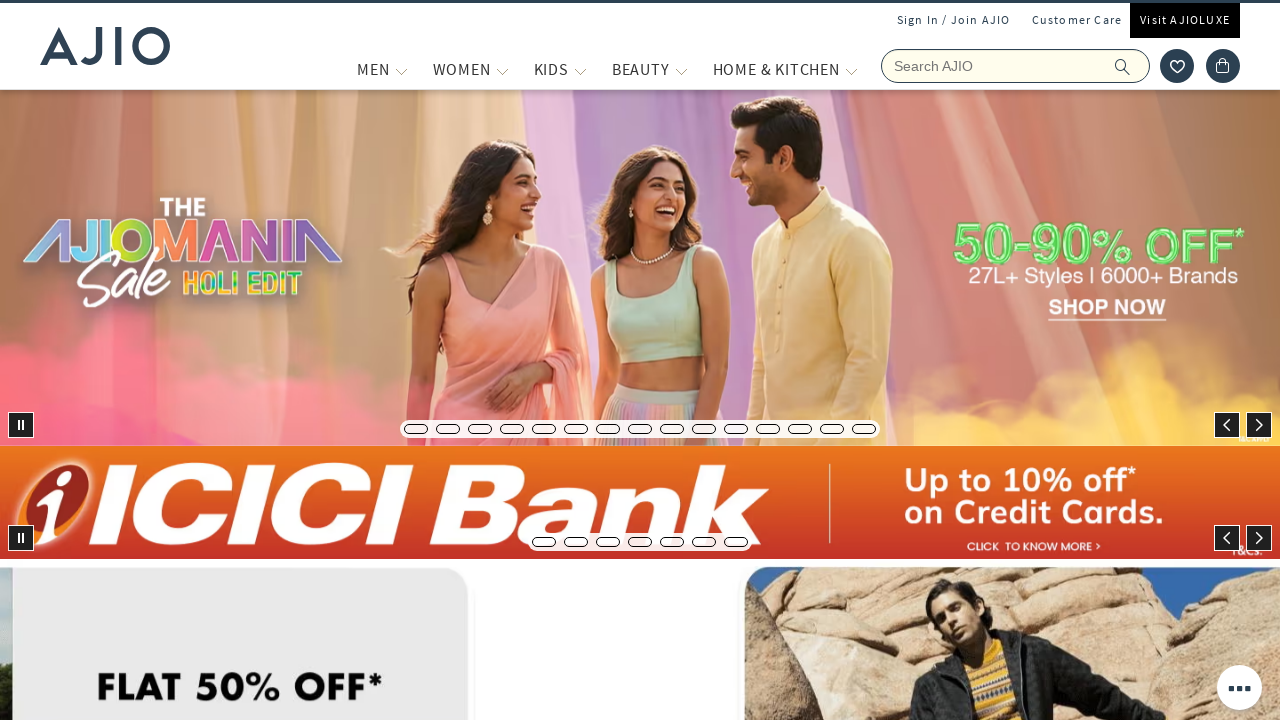

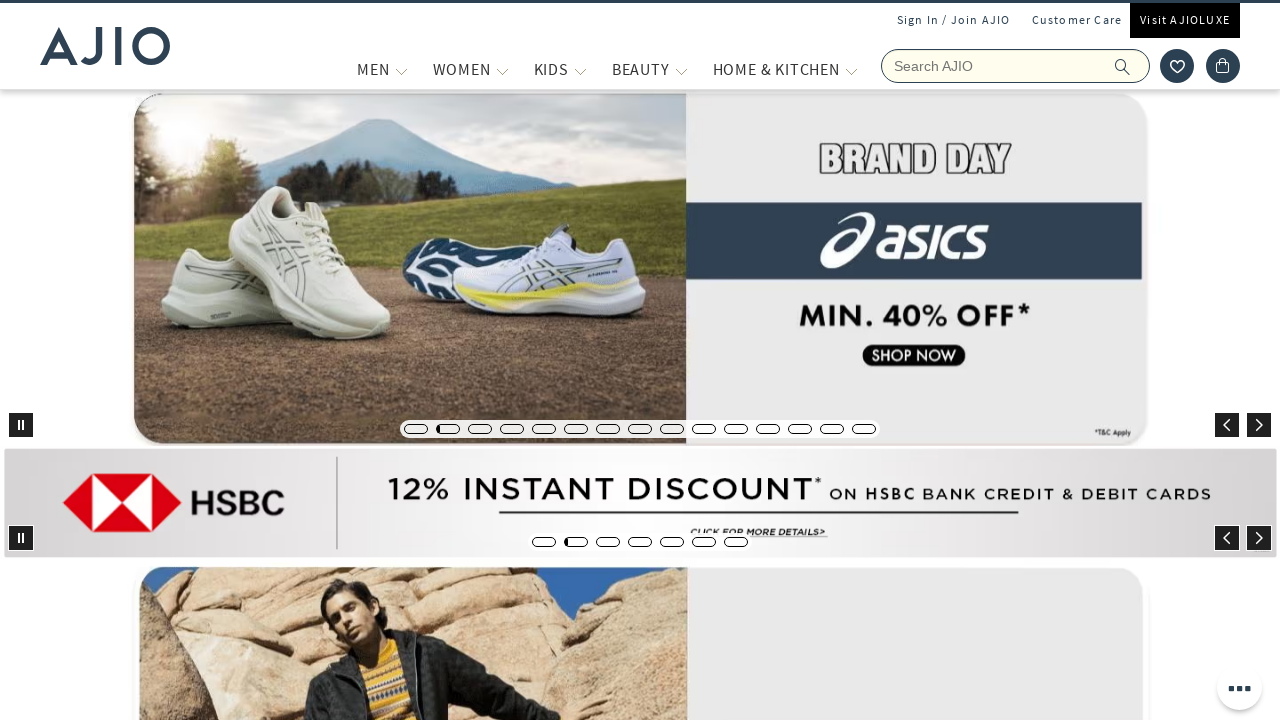